Tests basic WebElement methods by interacting with form elements on a login page, including filling and clearing a username field

Starting URL: https://practice.expandtesting.com/login

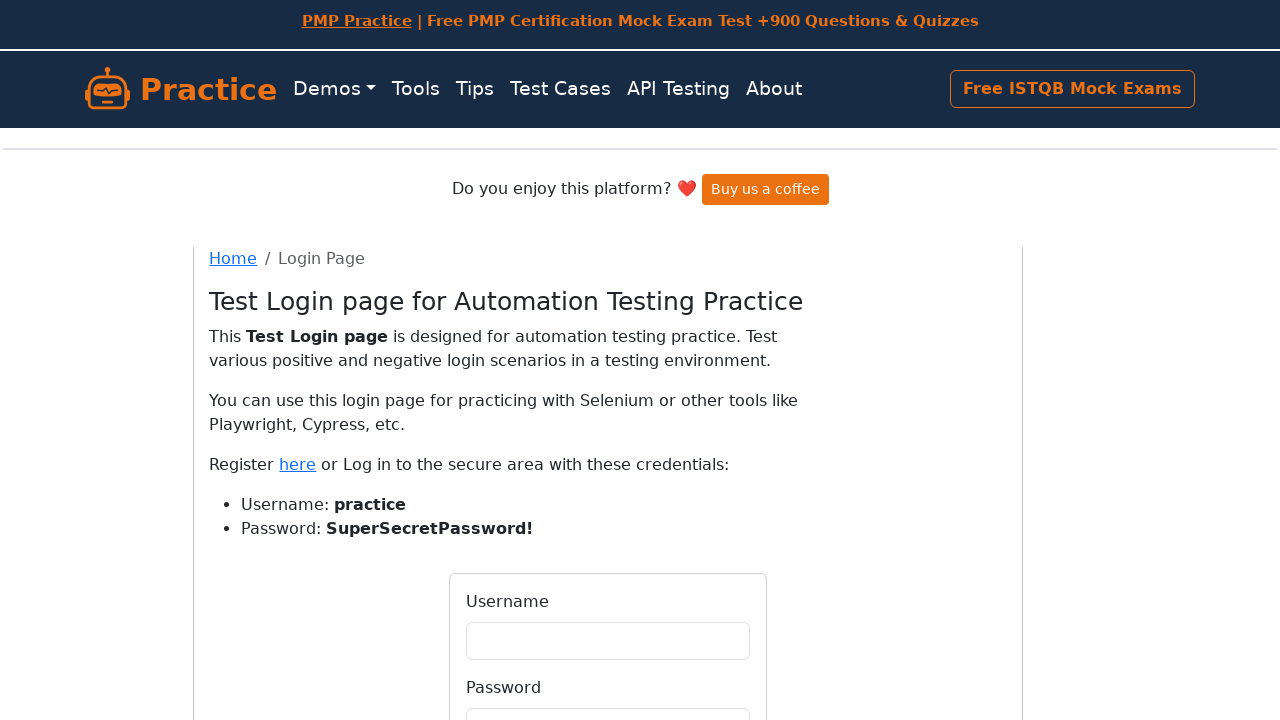

Filled username field with 'practice' on input[name='username']
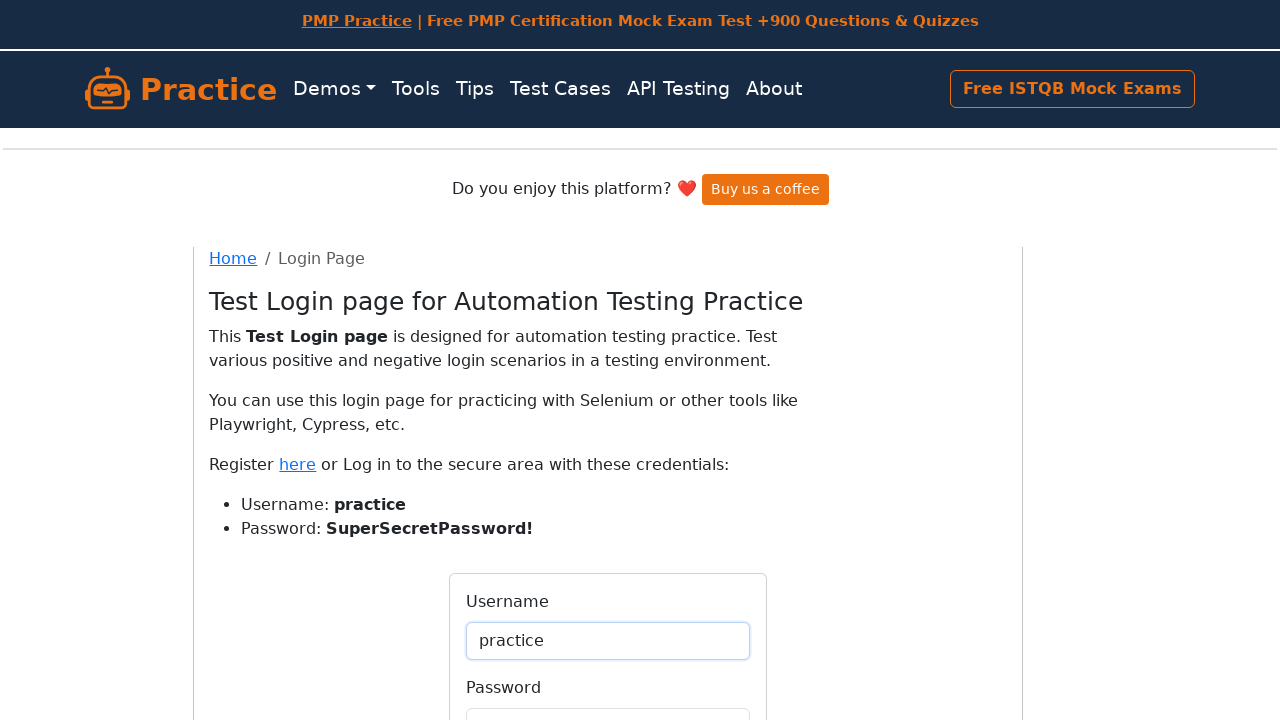

Cleared the username field on input[name='username']
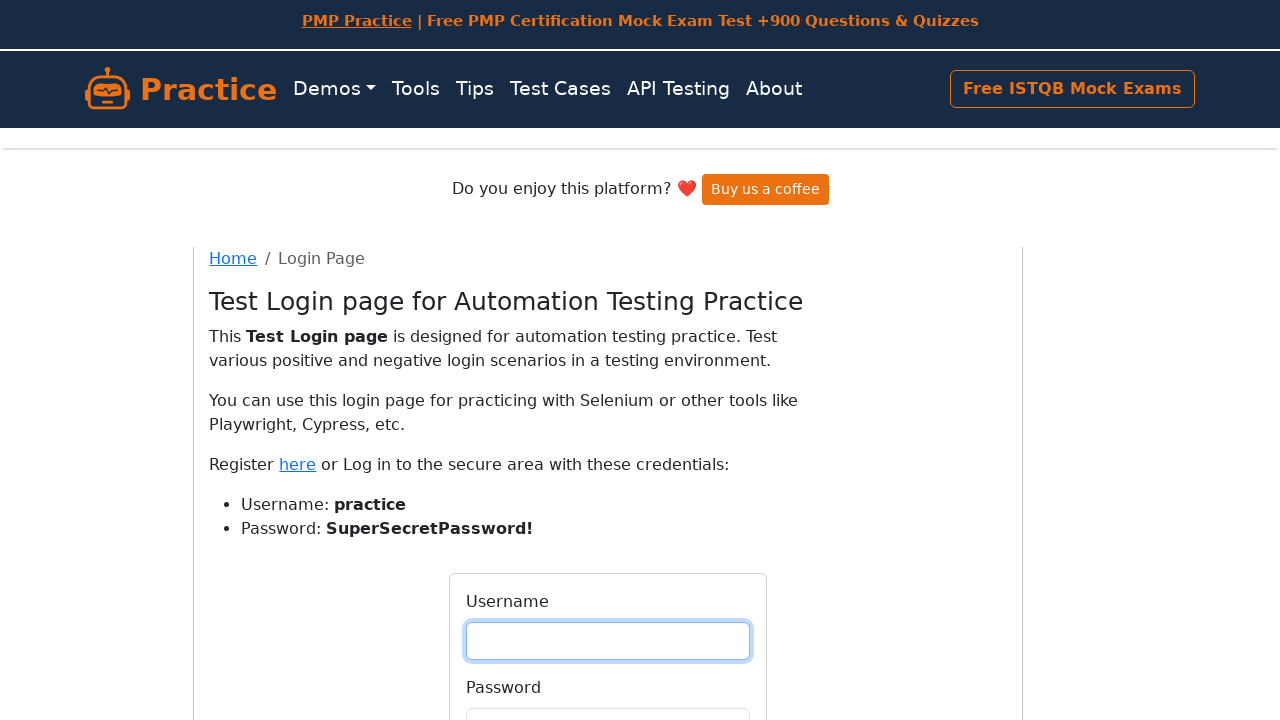

Located the username field element
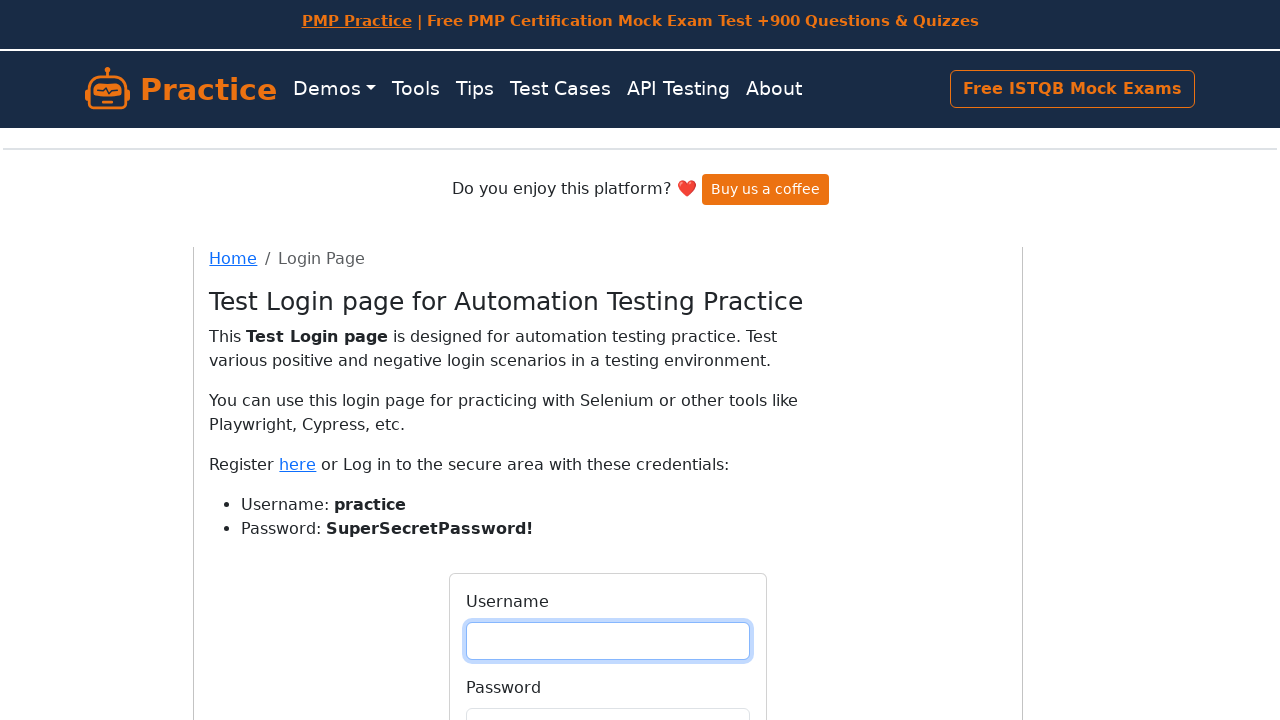

Located the login button element
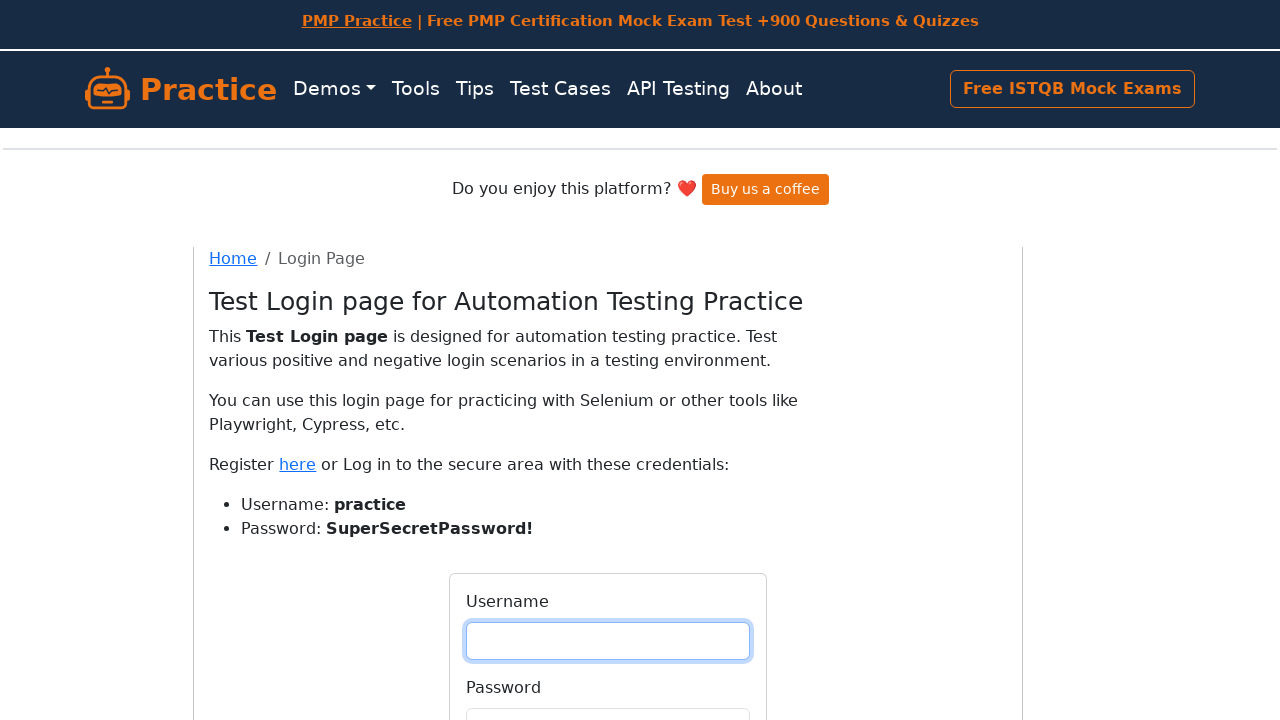

Verified username field is present and ready
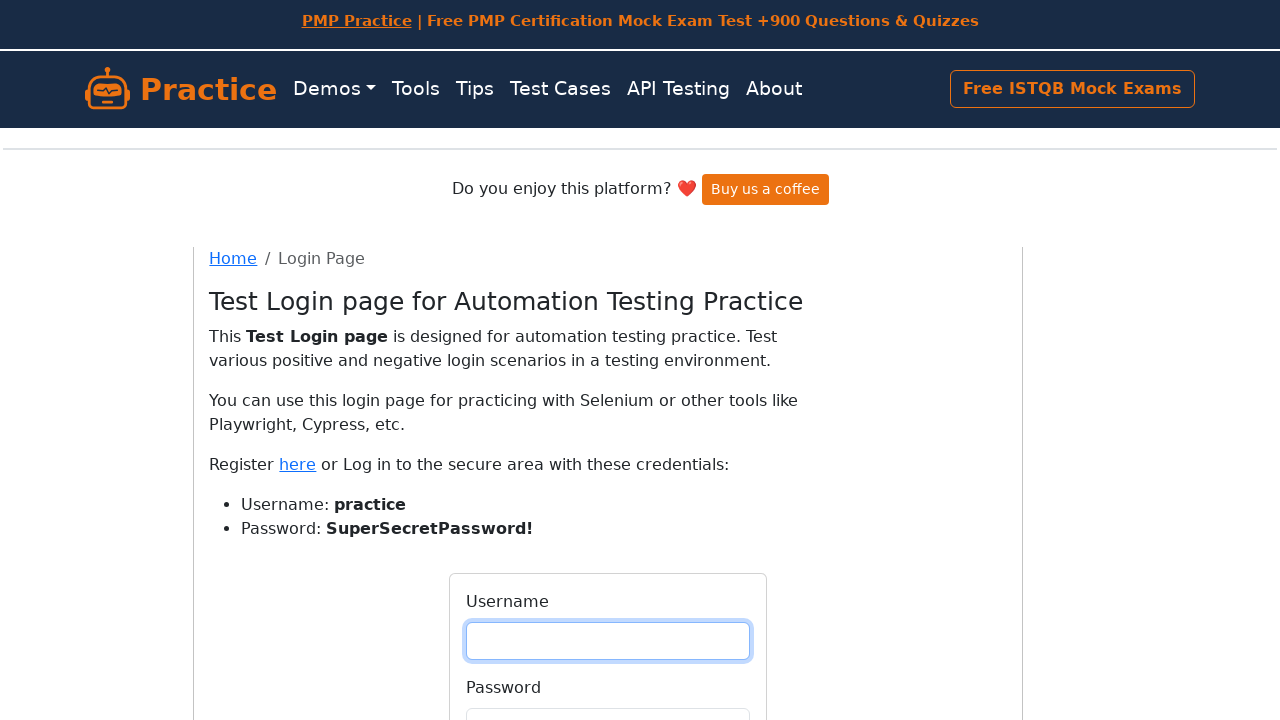

Verified login button is present and ready
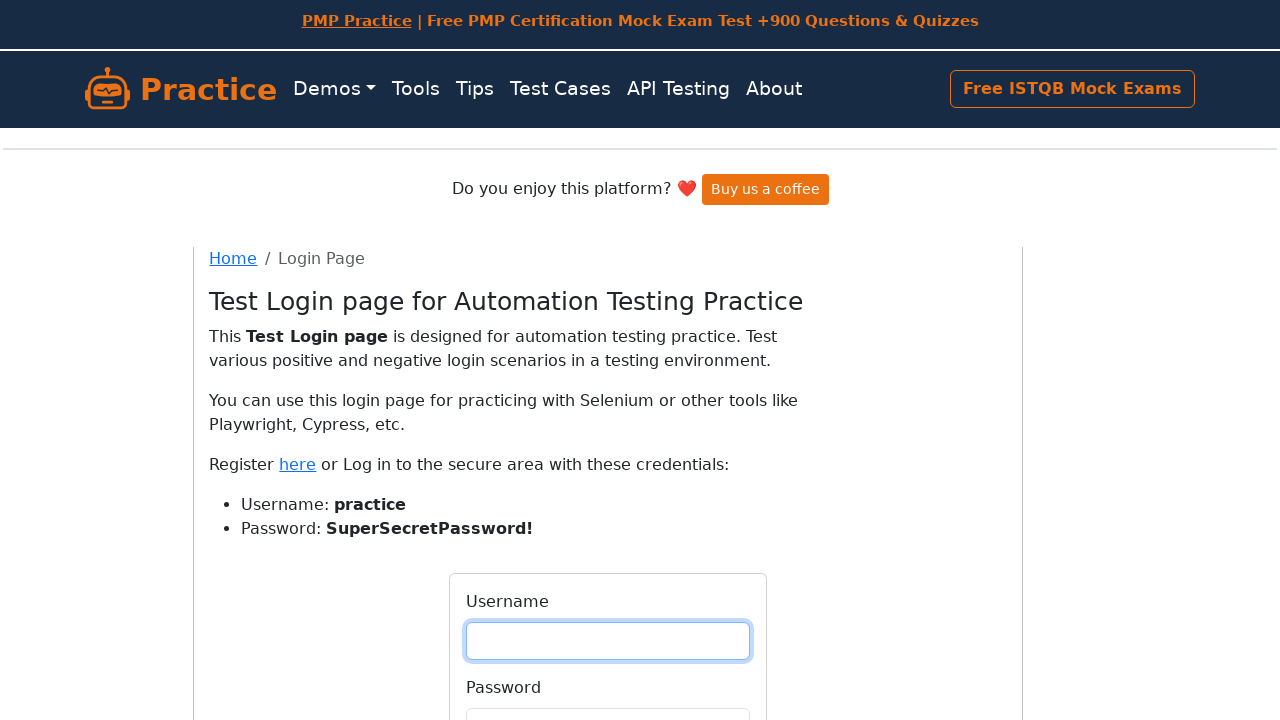

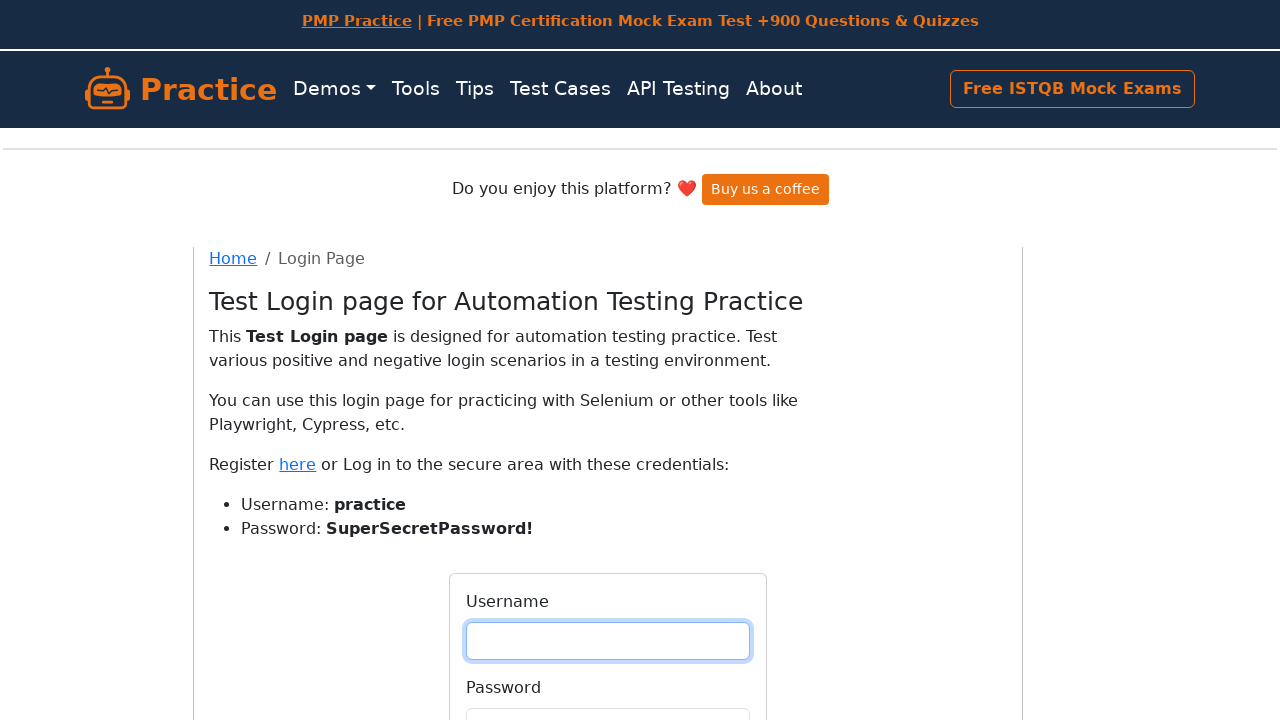